Tests date selection functionality on a registration form by selecting year, month, and day from dropdown menus

Starting URL: http://demo.automationtesting.in/Register.html

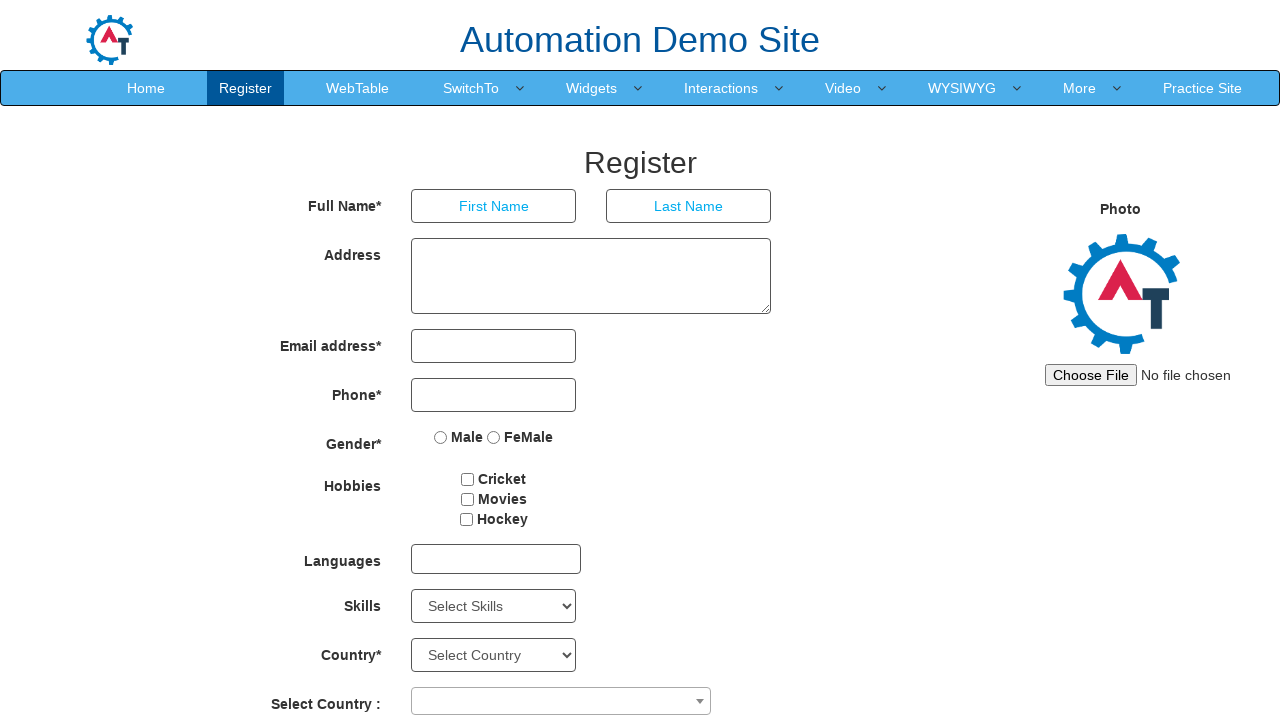

Selected year 1996 from year dropdown on #yearbox
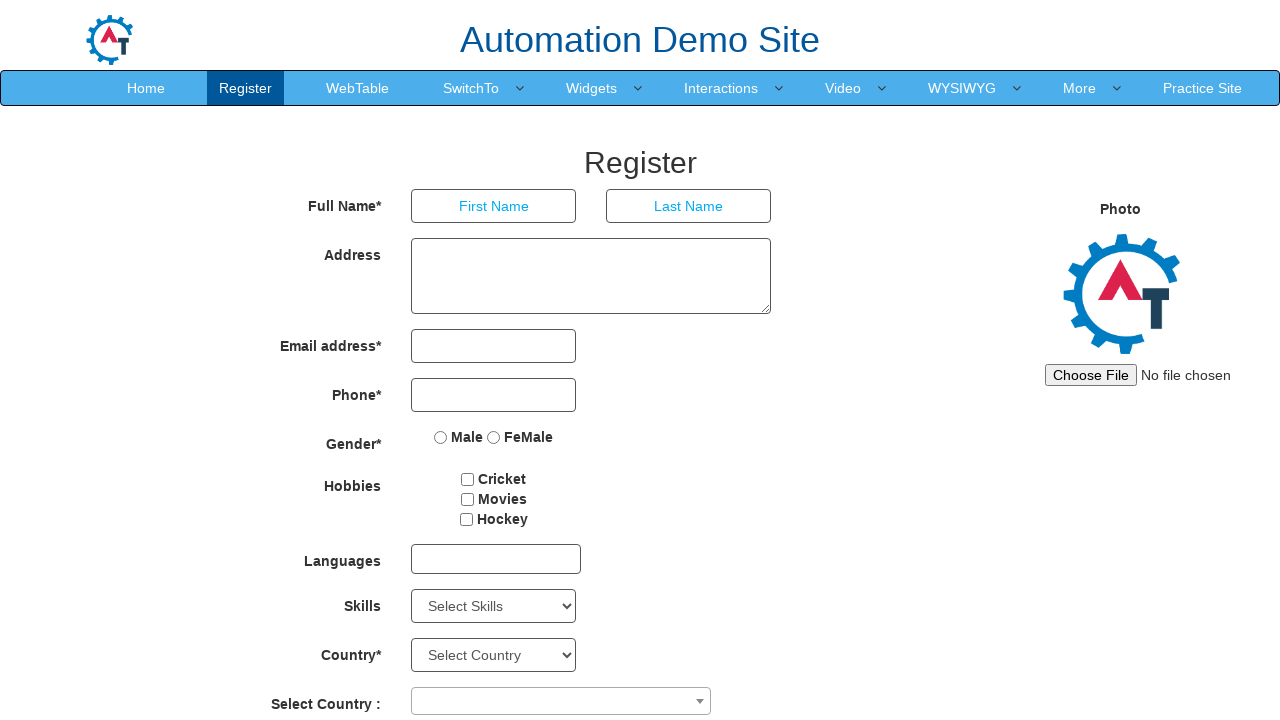

Selected June from month dropdown on select[ng-model='monthbox']
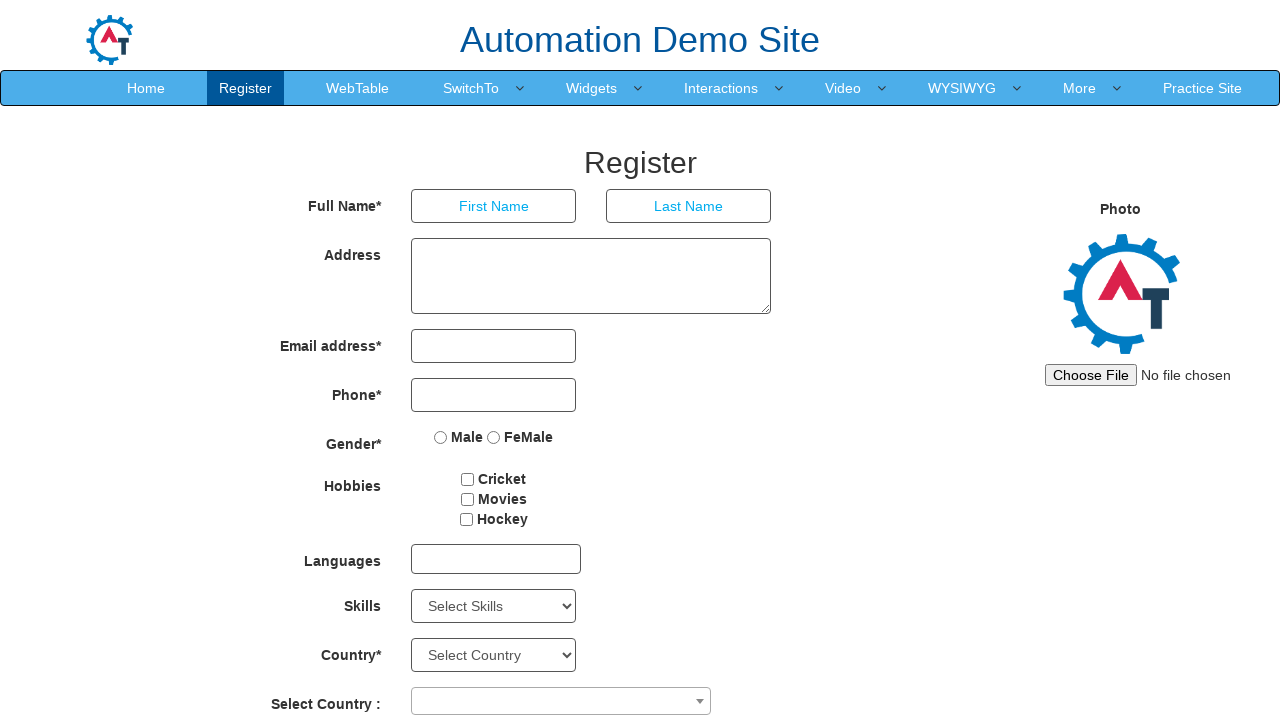

Selected day 20 from day dropdown on #daybox
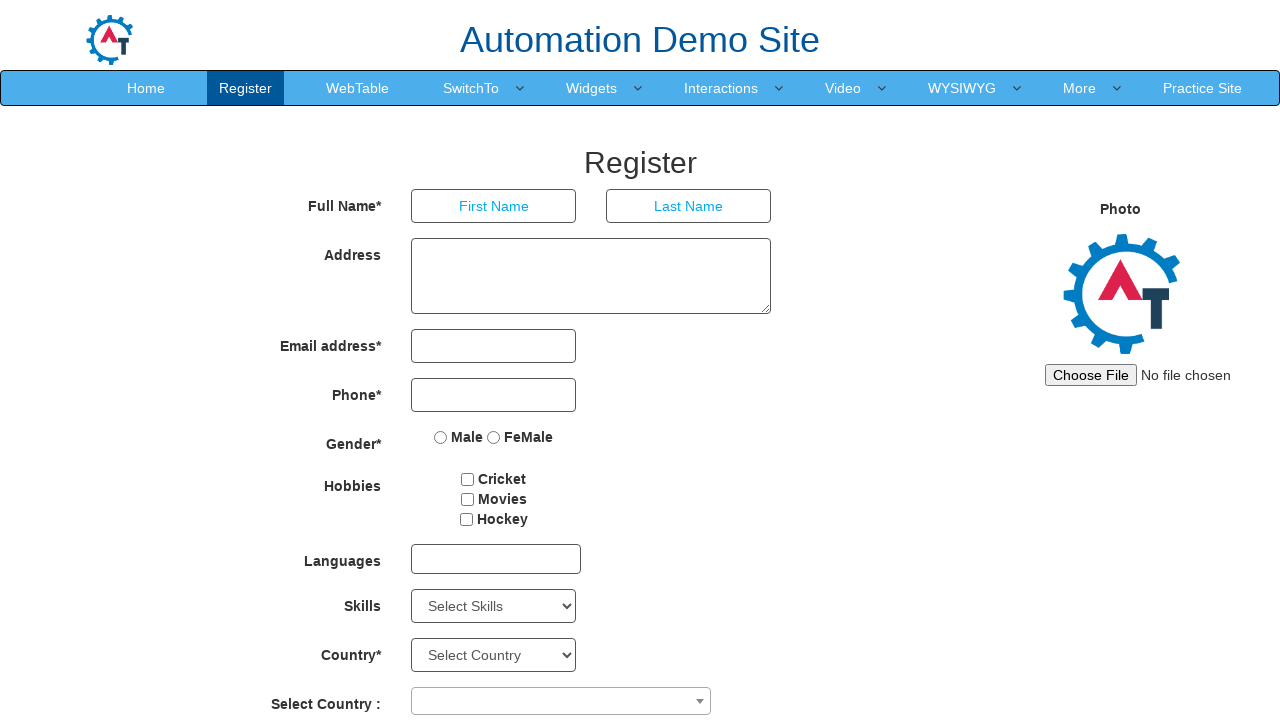

Retrieved selected year value: 1996
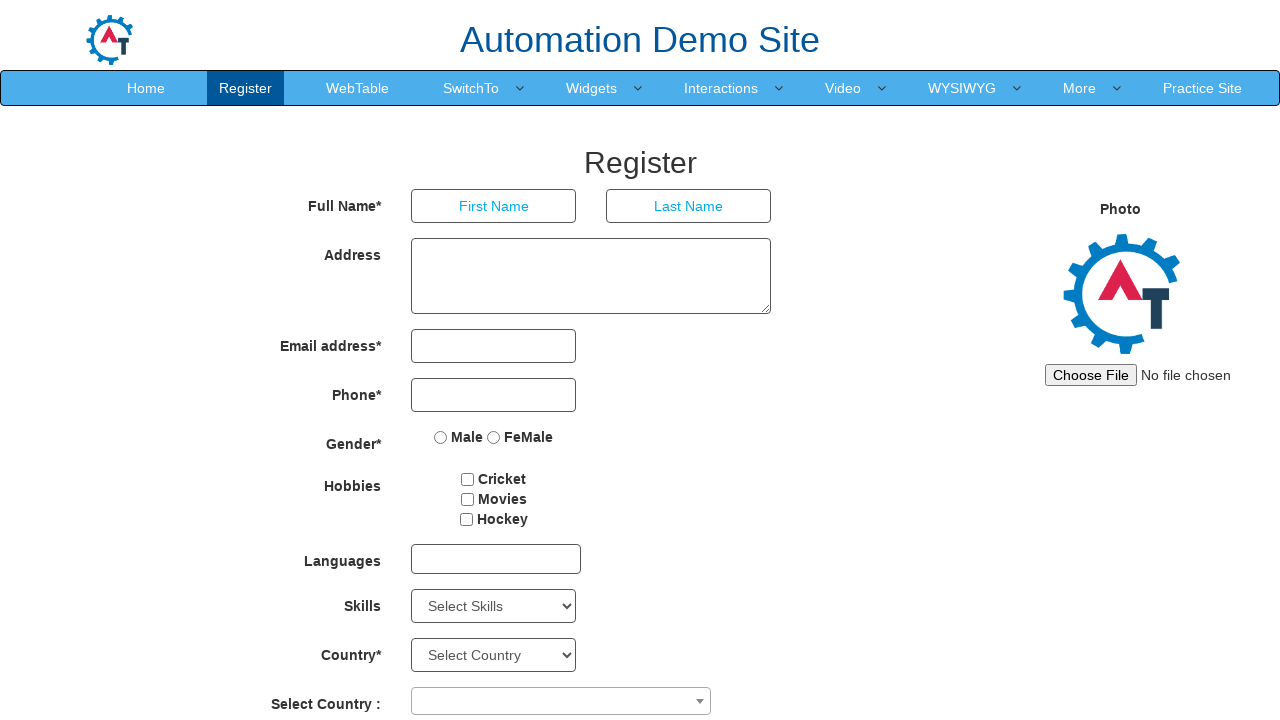

Retrieved selected month value: June
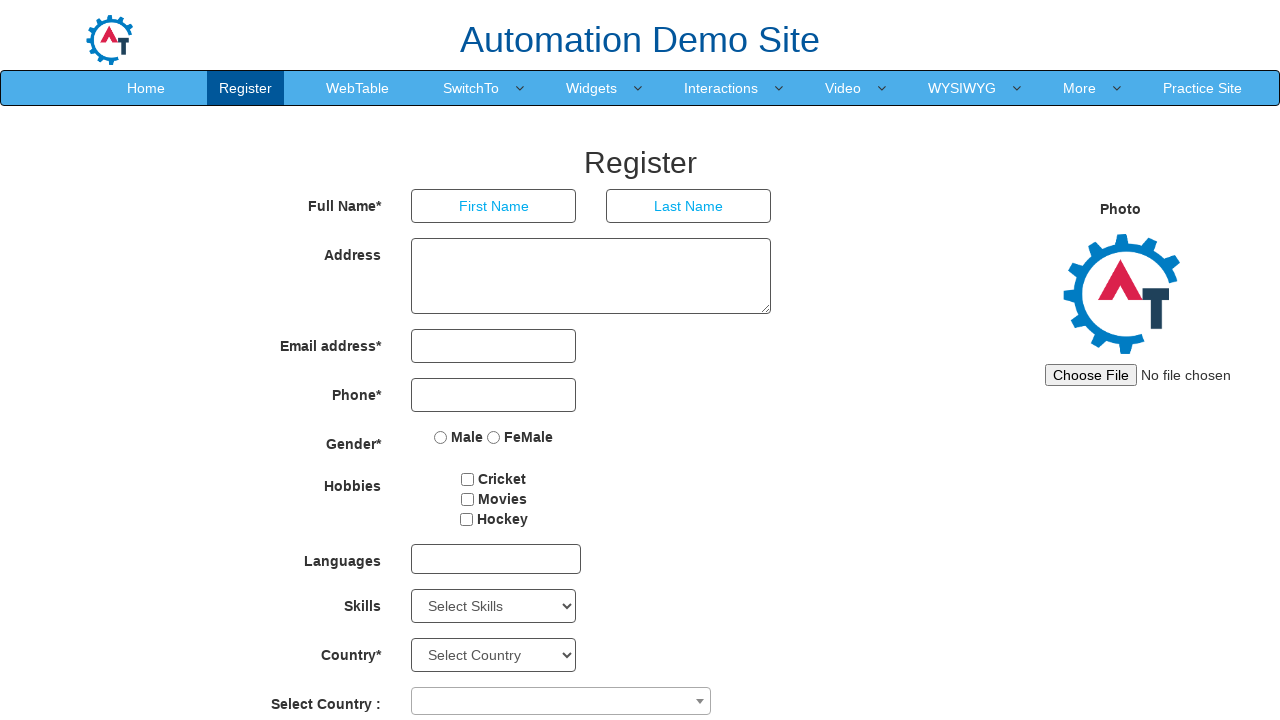

Retrieved selected day value: 20
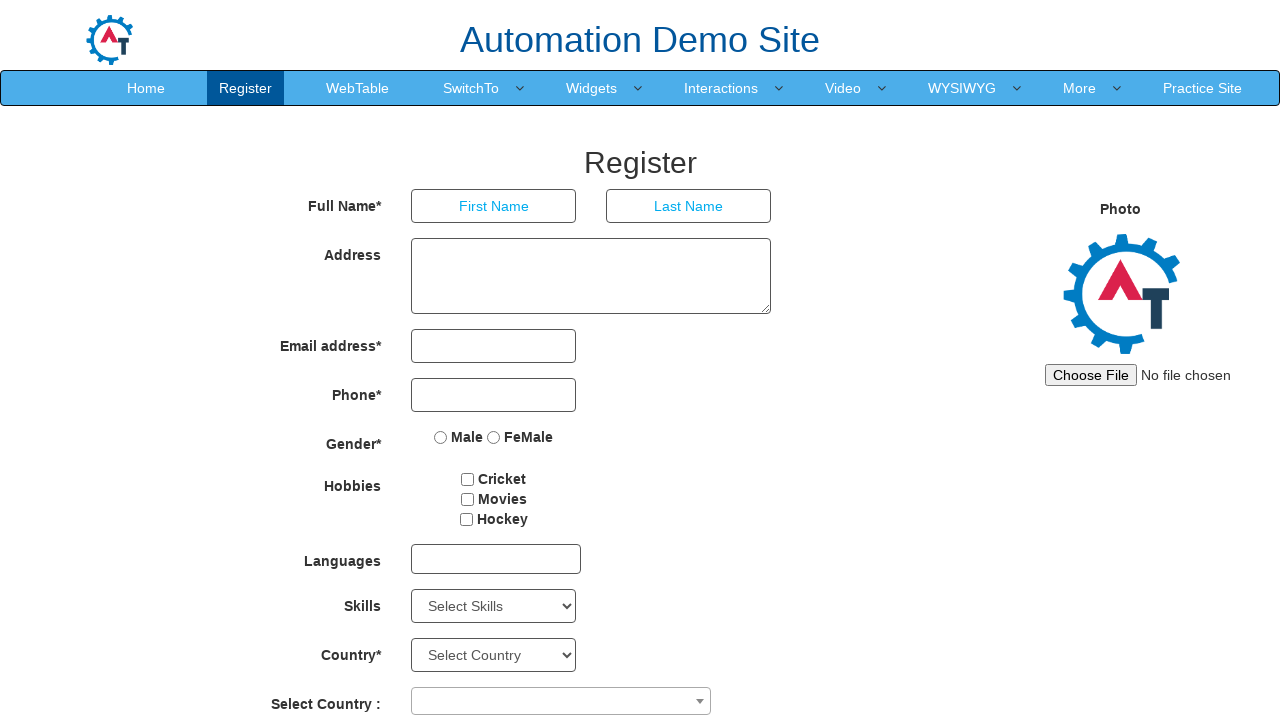

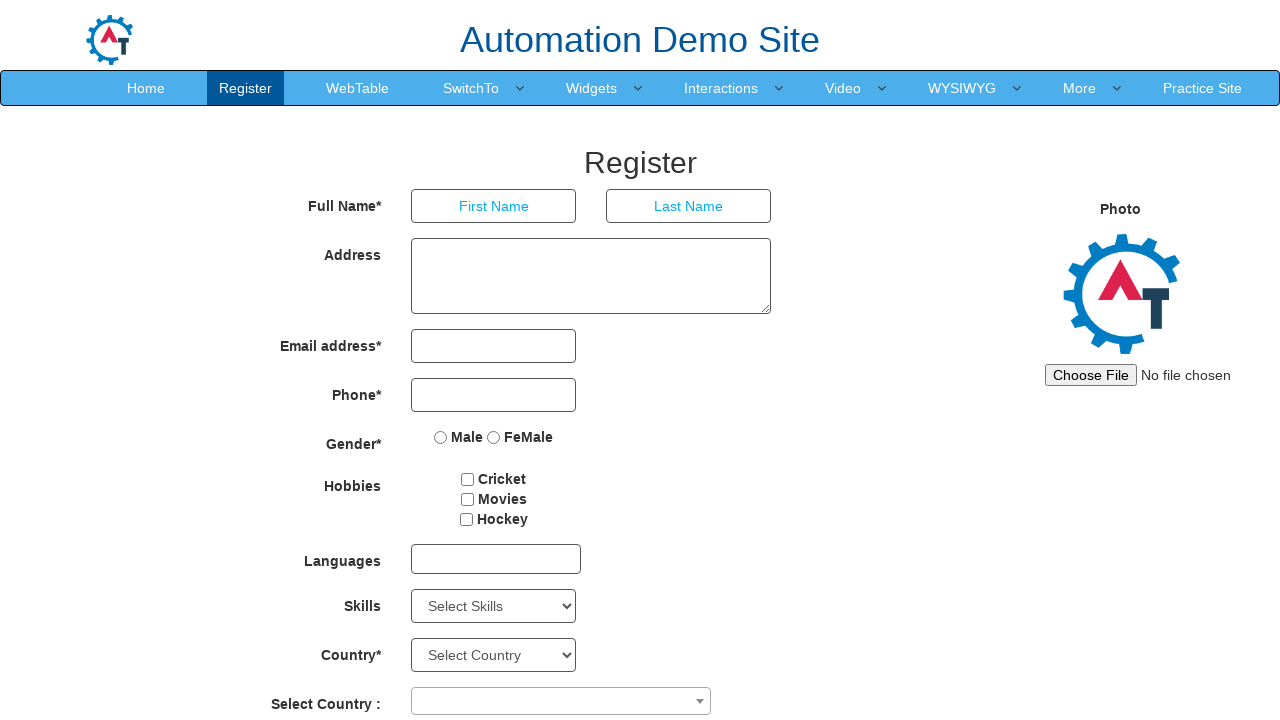